Tests working with multiple browser windows by clicking a link that opens a new window, then switching between the original and new windows using index-based window handle access.

Starting URL: http://the-internet.herokuapp.com/windows

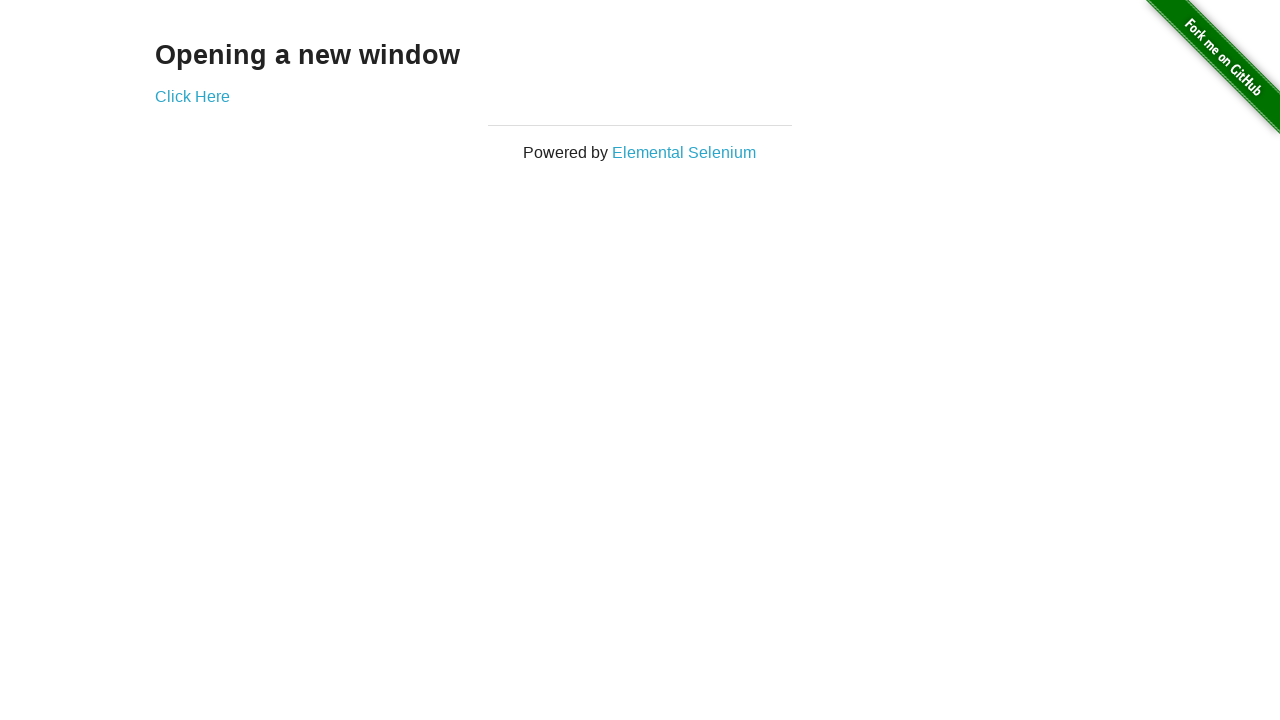

Clicked link to open new window at (192, 96) on .example a
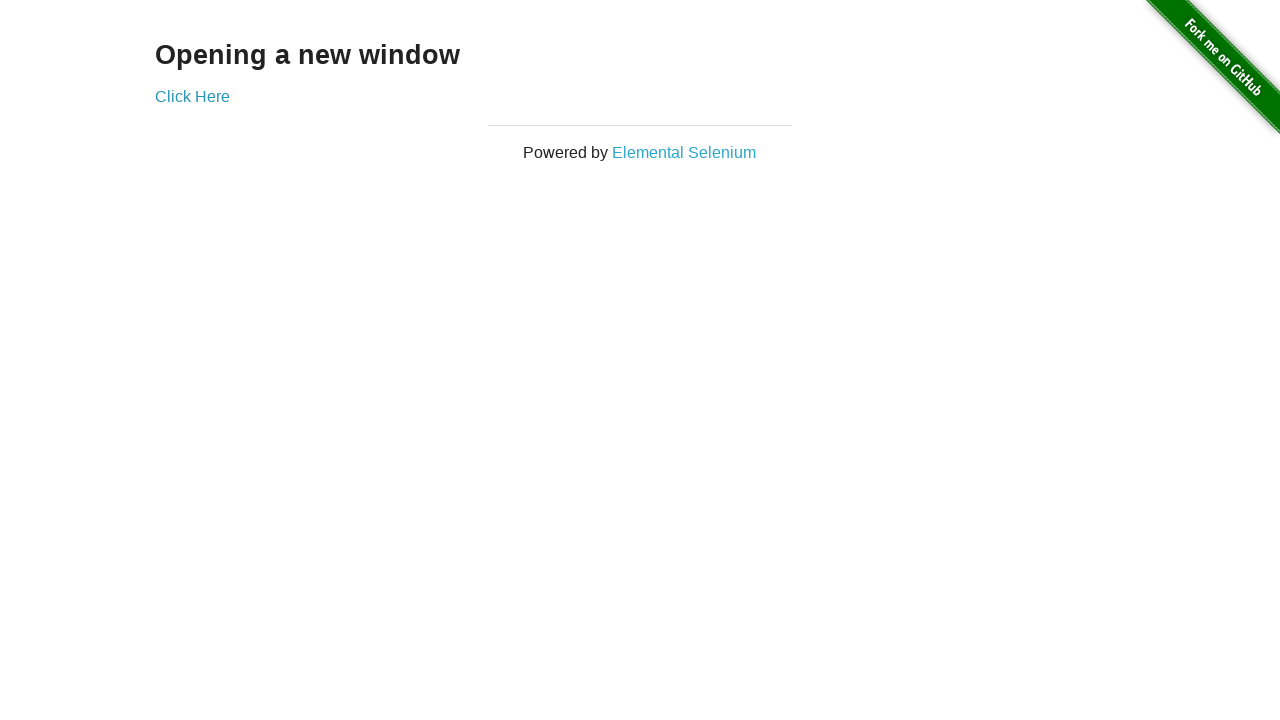

Waited for new window to open
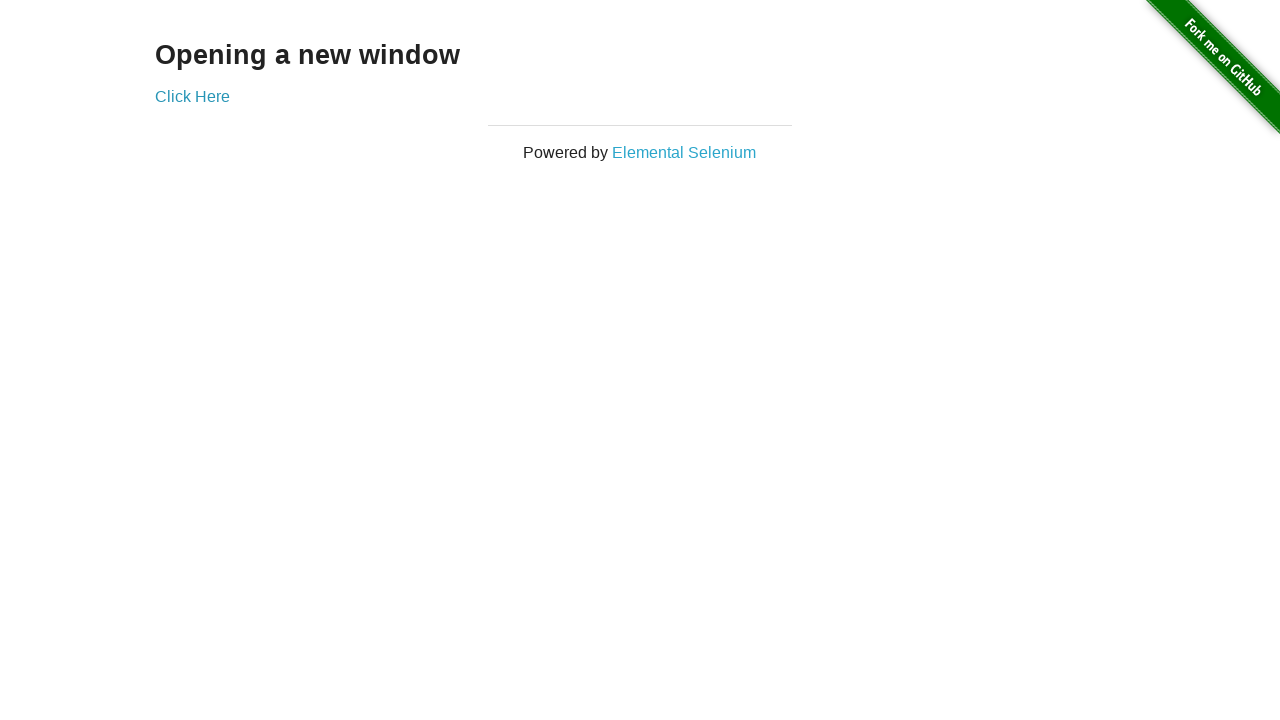

Retrieved all open pages from context
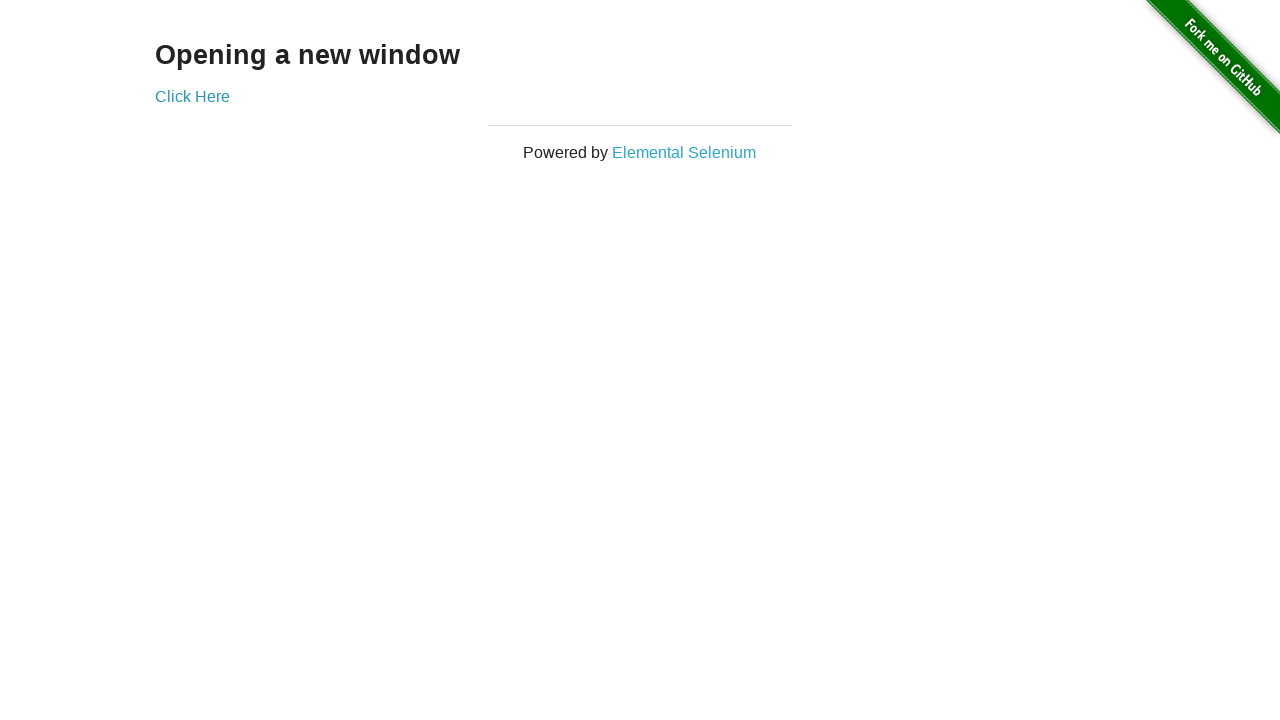

Accessed first window (original)
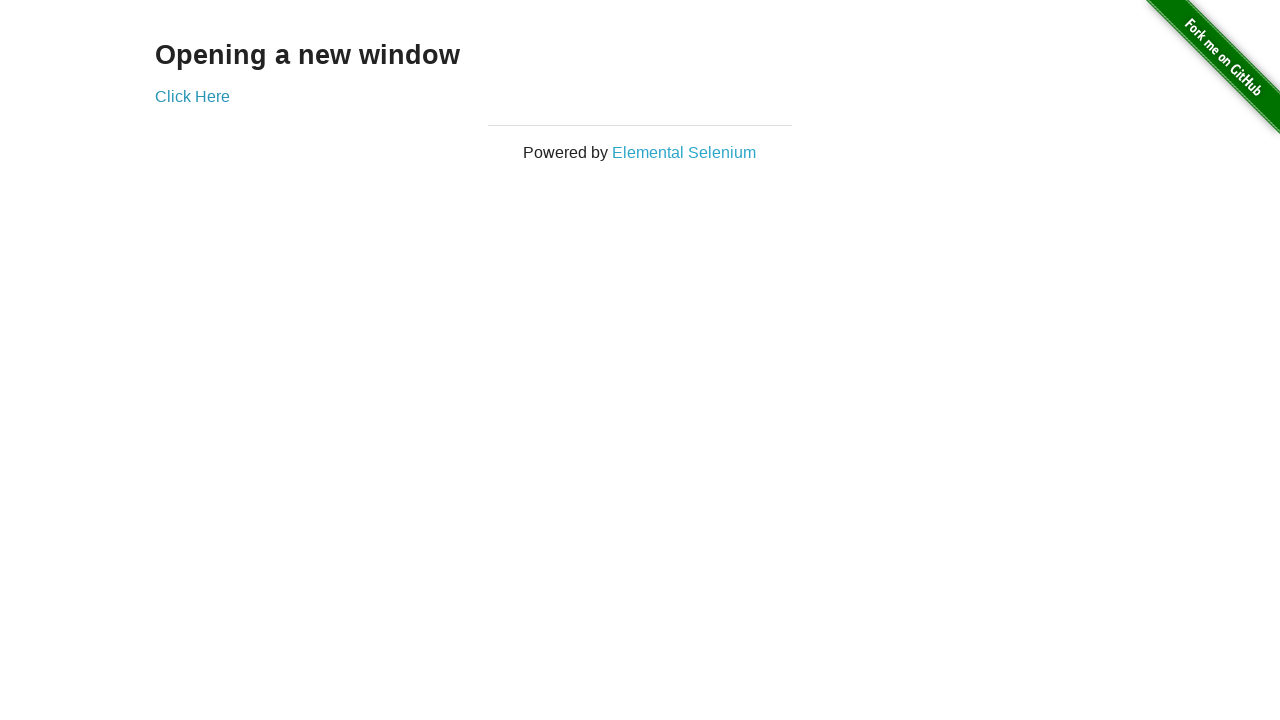

Verified first window title is not 'New Window'
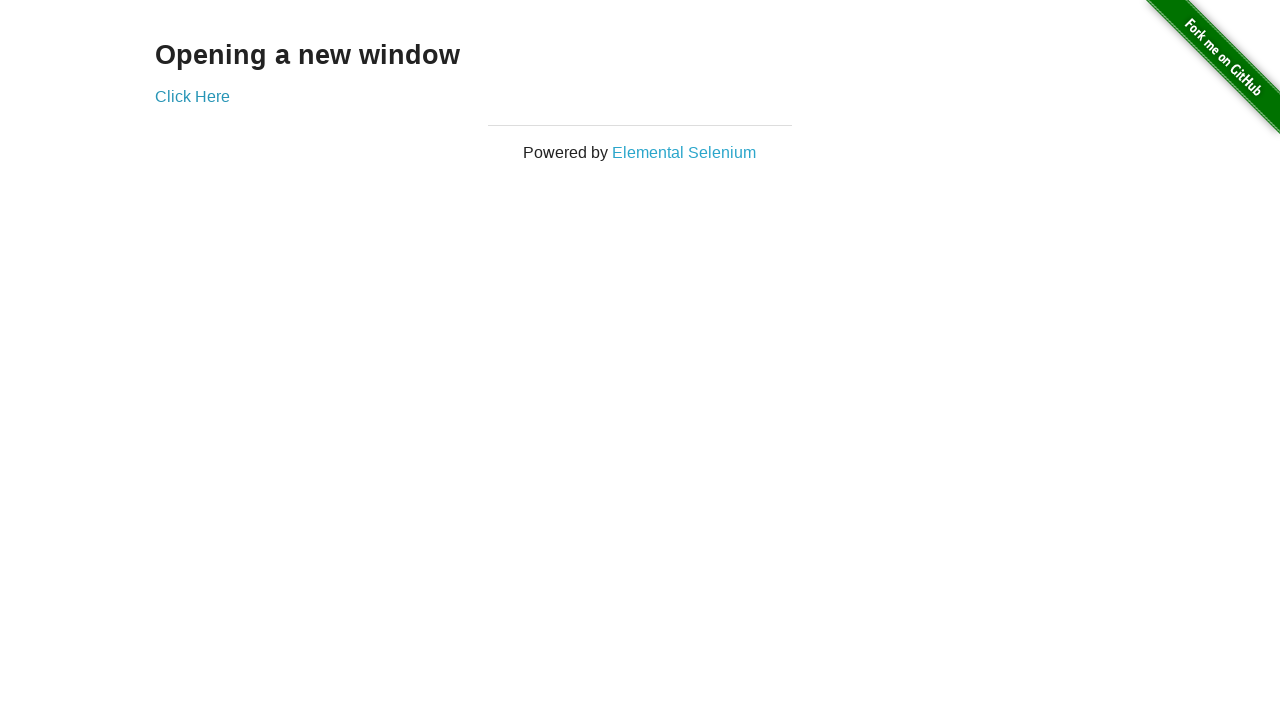

Accessed last window (new window)
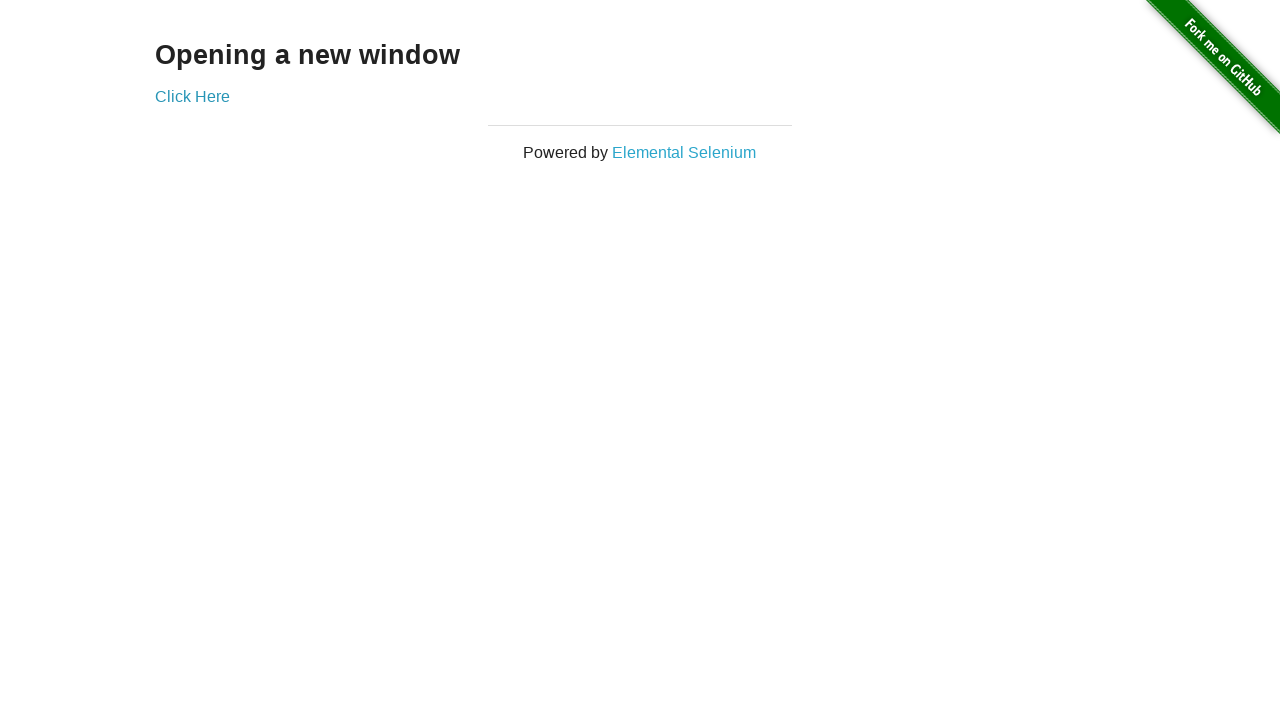

Brought new window to front
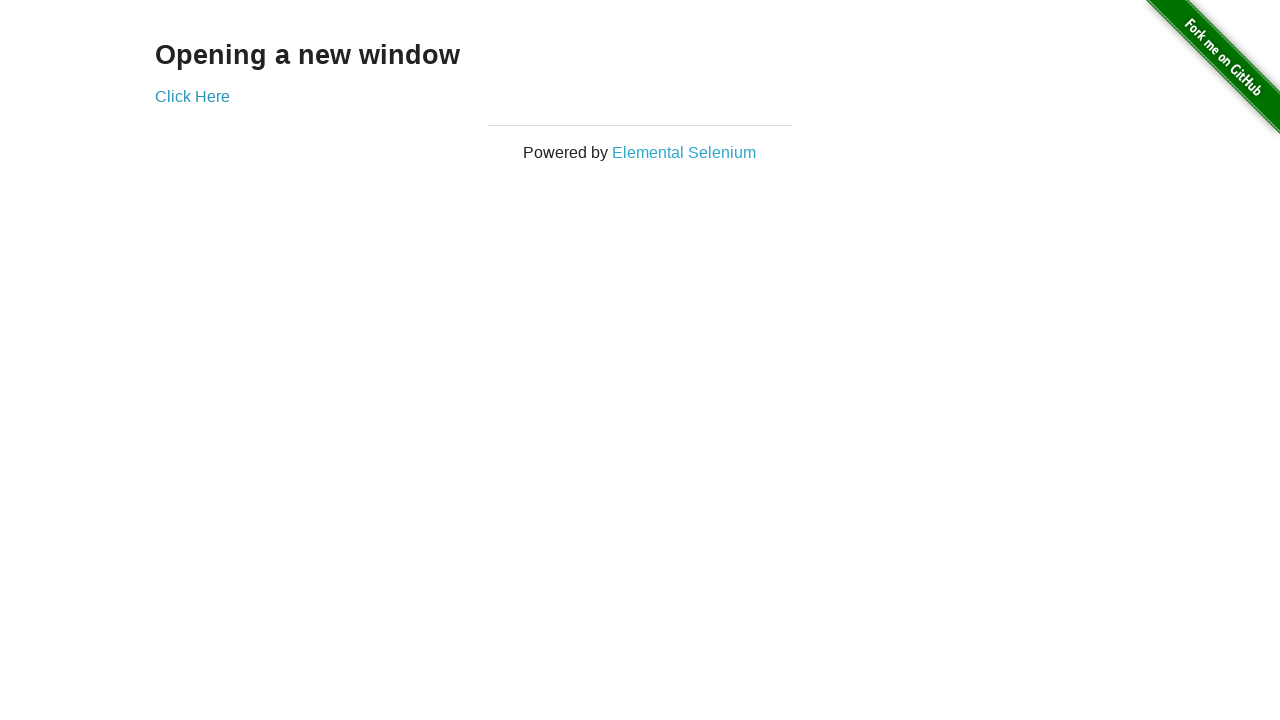

Verified new window title is 'New Window'
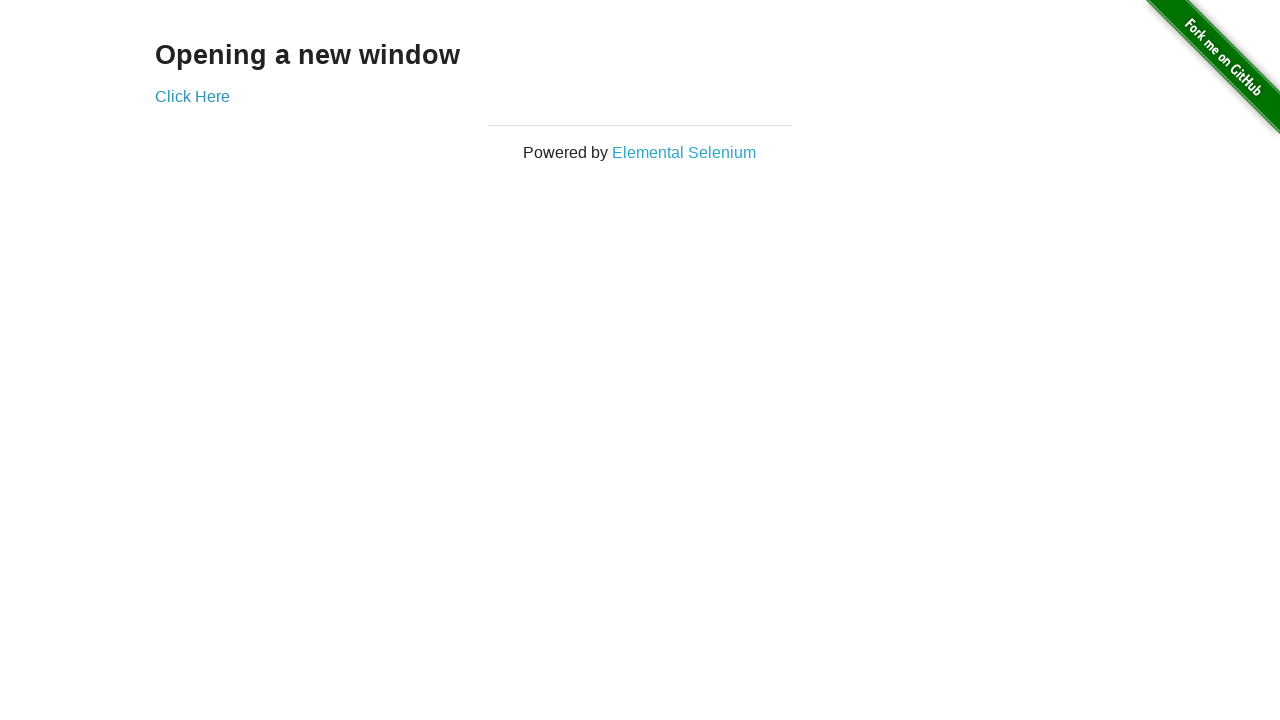

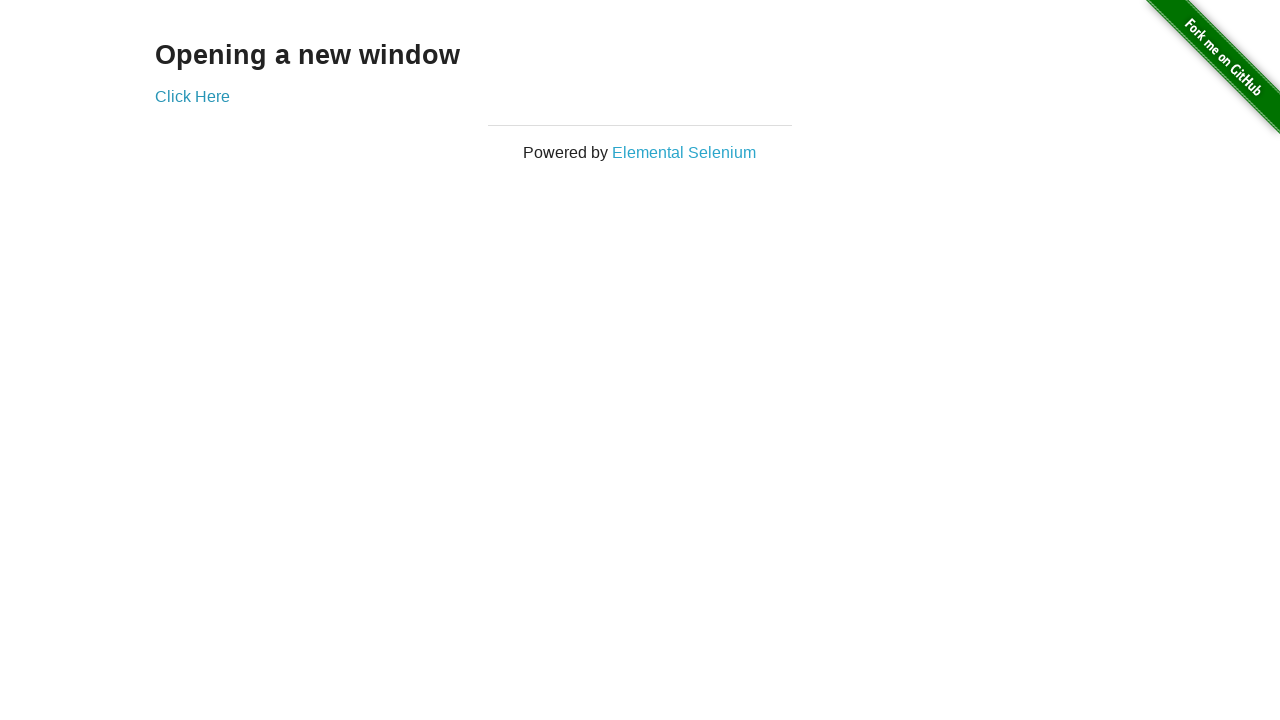